Tests the search functionality on the Selenium documentation website by clicking the search button, entering a search query, and submitting it

Starting URL: https://selenium.dev

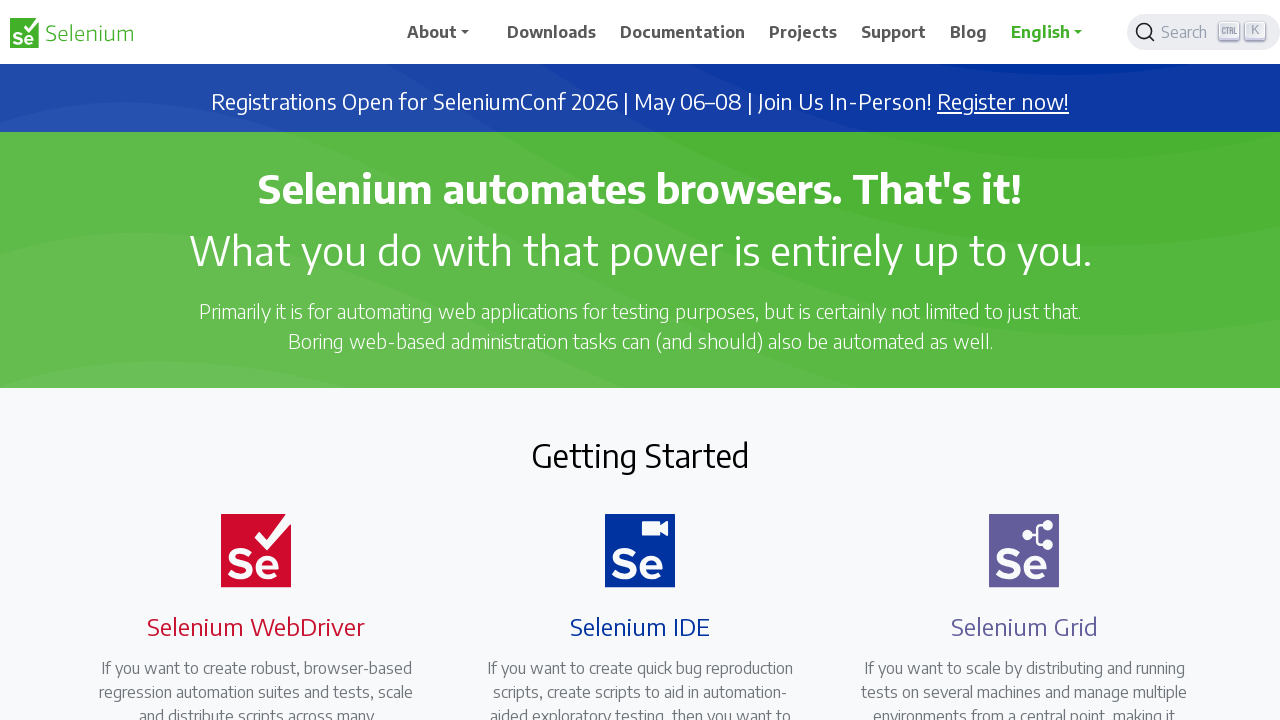

Waited for search button to be ready
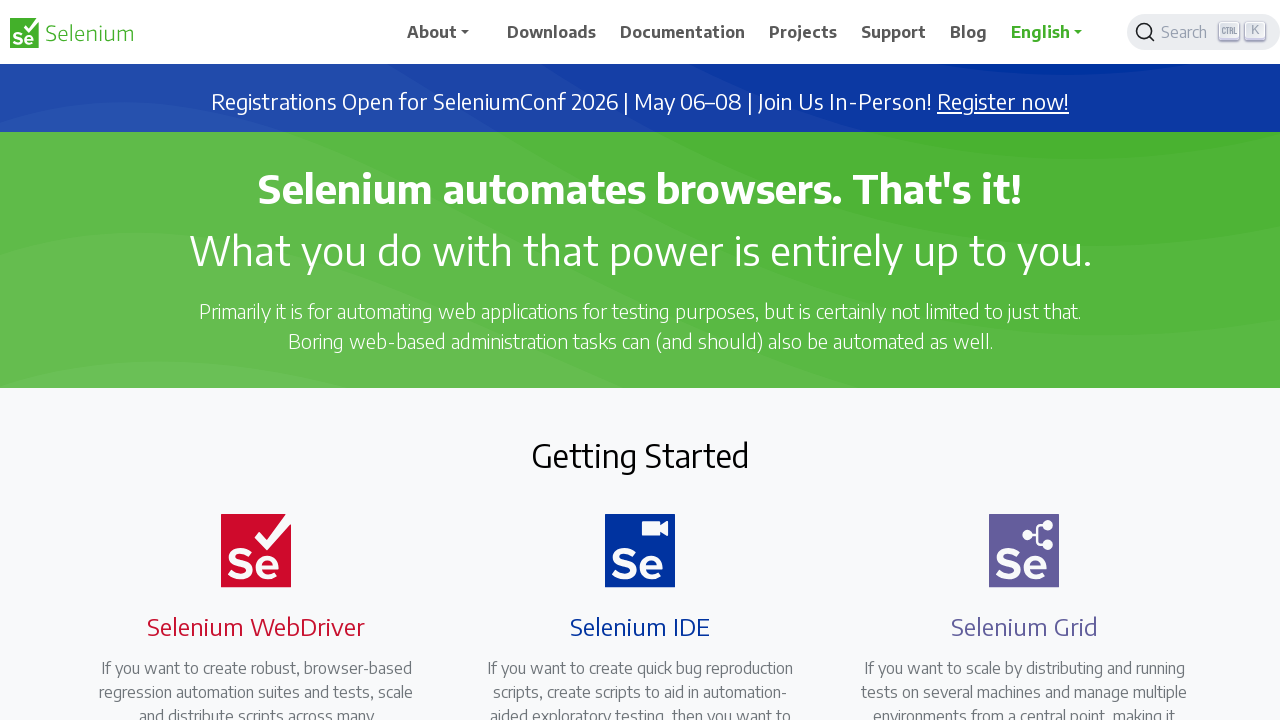

Clicked the search button at (1187, 32) on span.DocSearch-Button-Placeholder
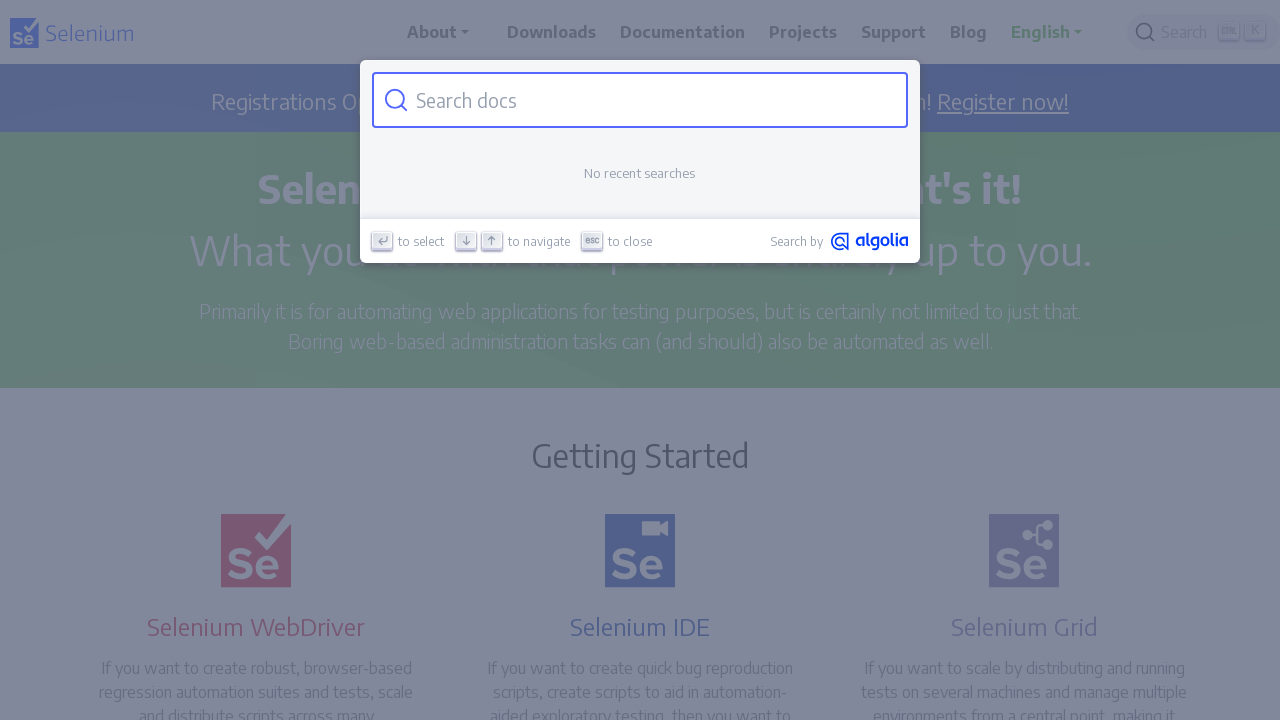

Waited for search input field to appear
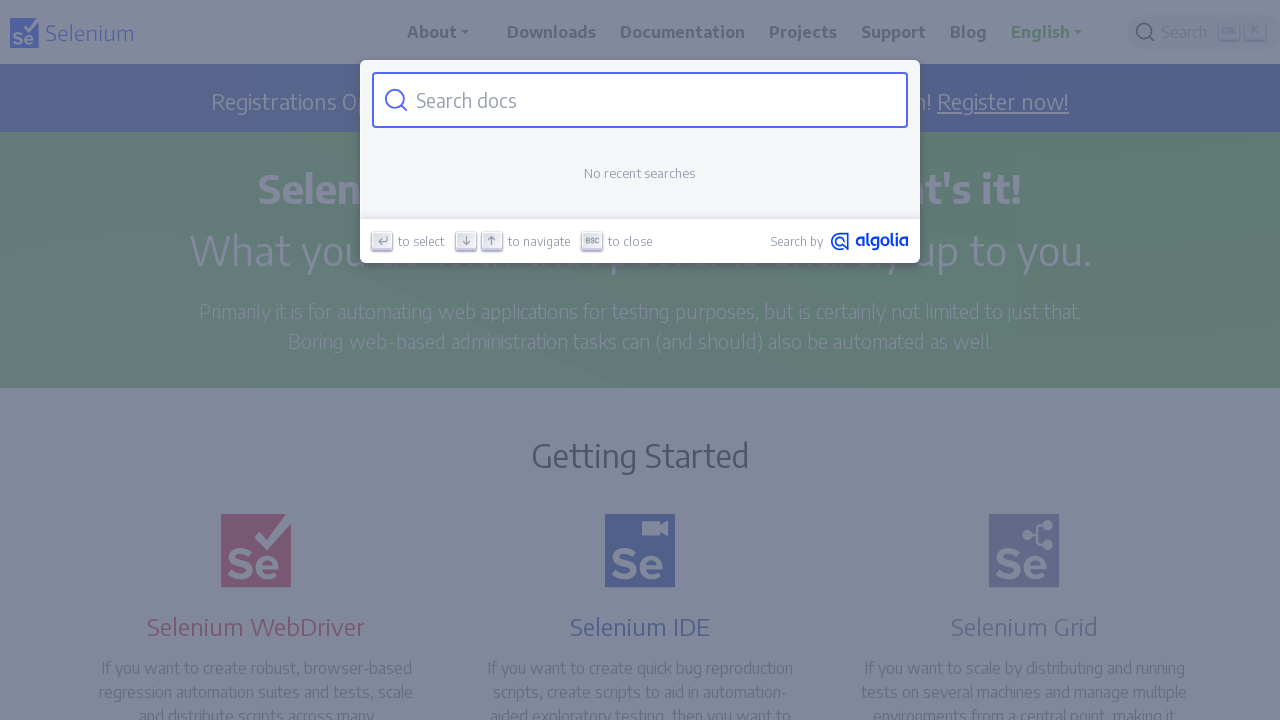

Entered search query 'java selenium' in search field on .DocSearch-Input
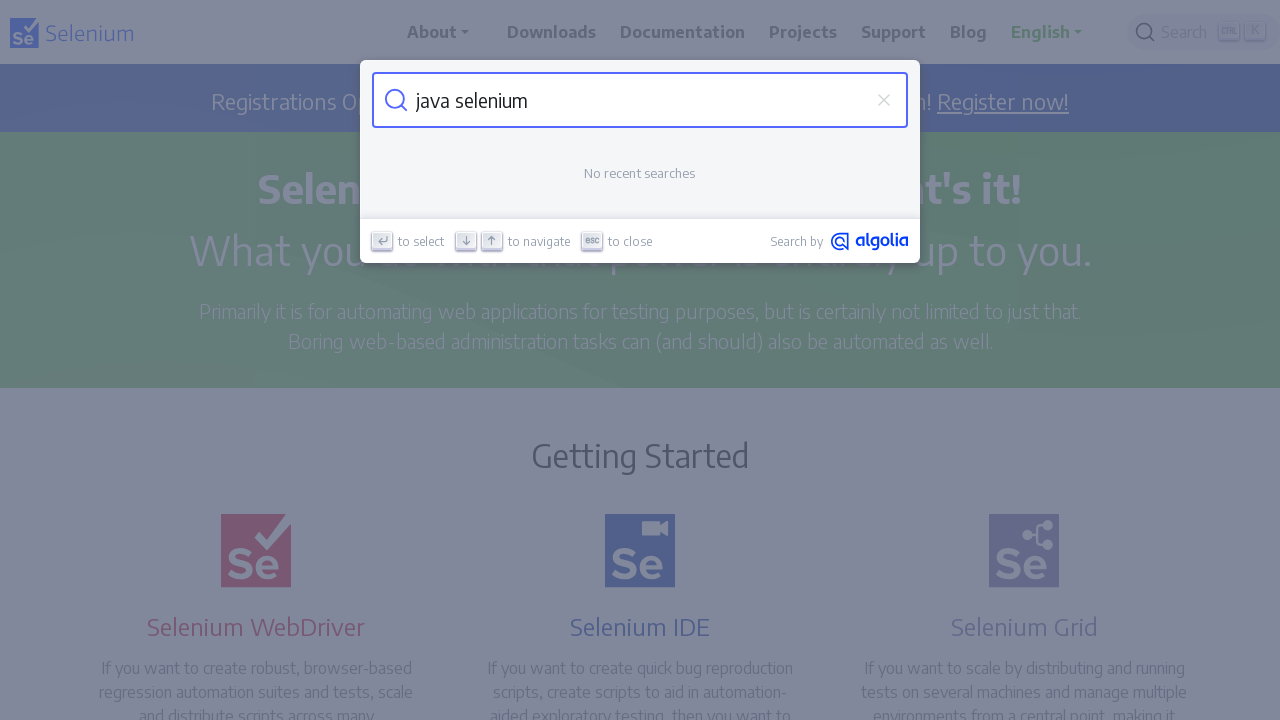

Pressed Enter to submit search query on .DocSearch-Input
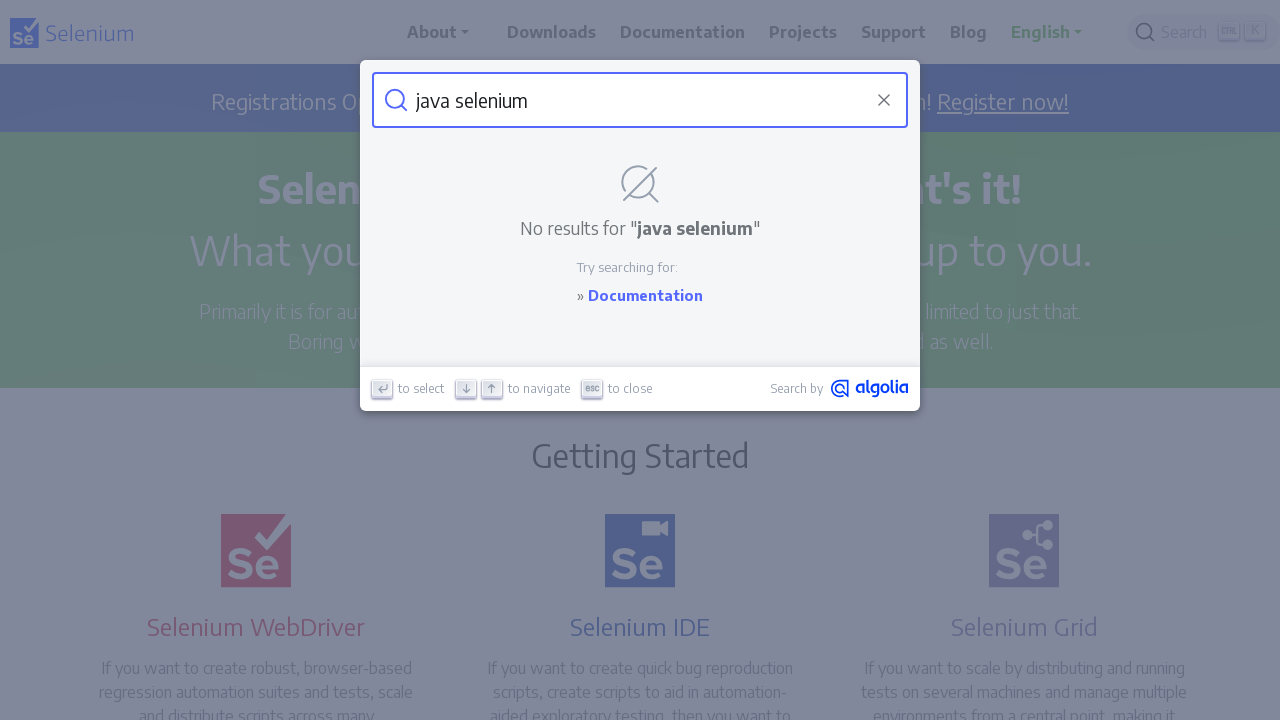

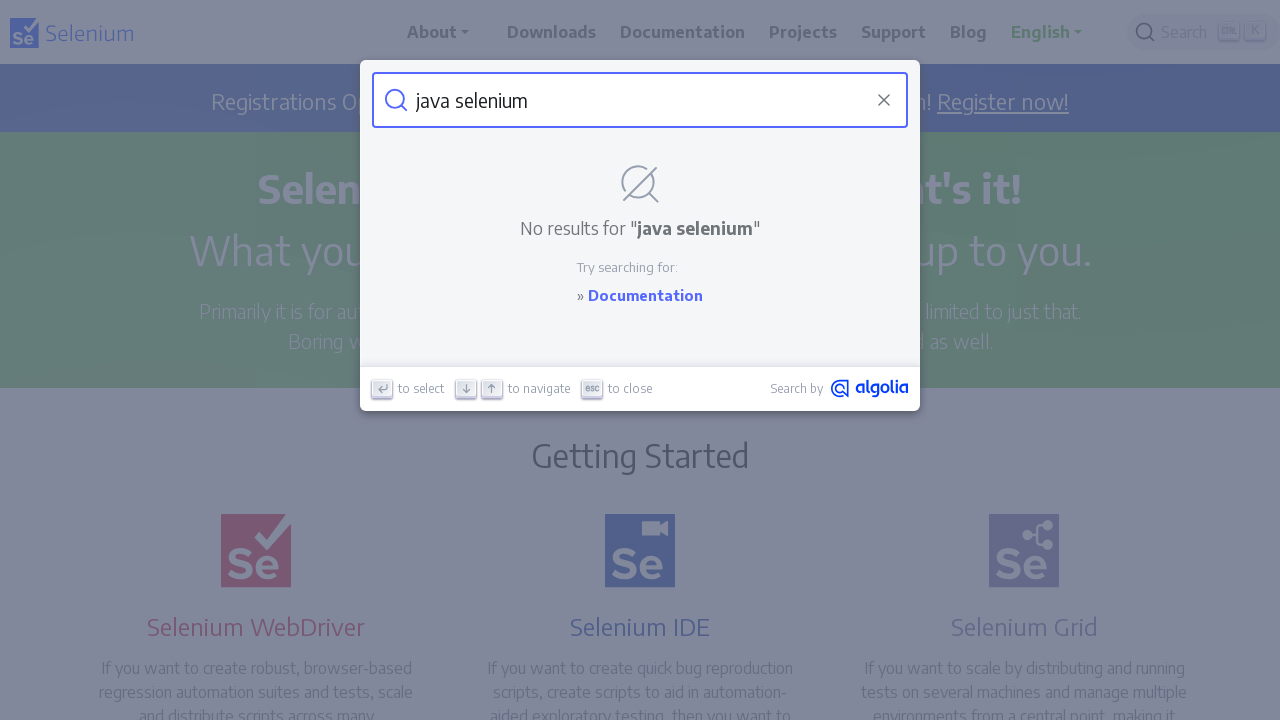